Tests clicking different types of buttons (div button, primary button, and input button) on a web elements demo page and verifies that a success message appears confirming the button was clicked.

Starting URL: https://test-with-me-app.vercel.app/learning/web-elements/elements/button

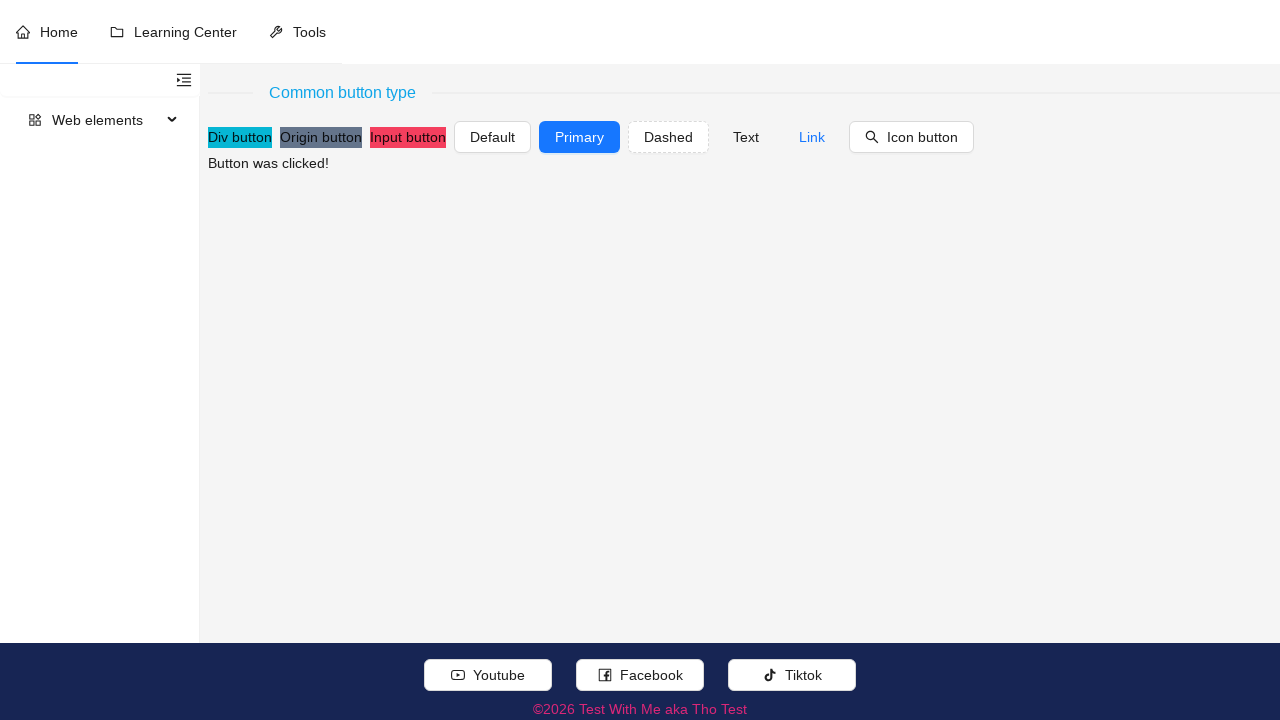

Clicked 'Div button' button at (240, 137) on //button[normalize-space() ='Div button'] | //*[@role = 'button' and normalize-s
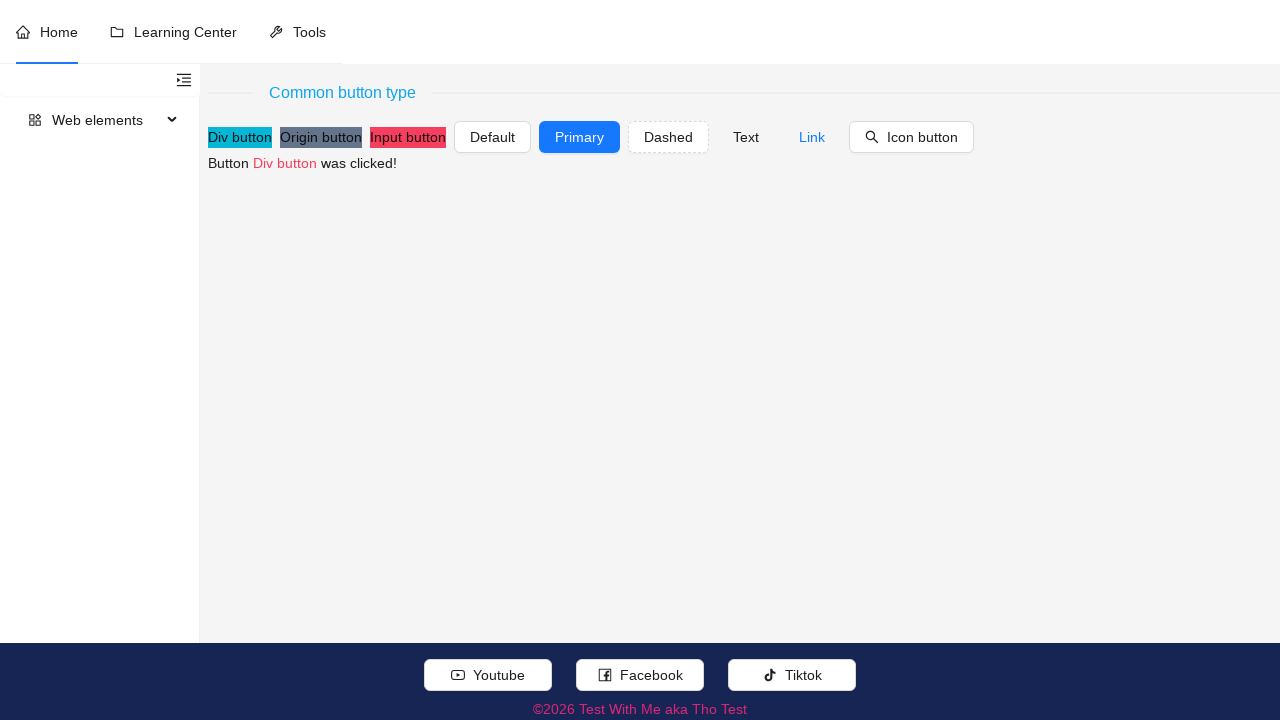

Success message appeared confirming 'Div button' button was clicked
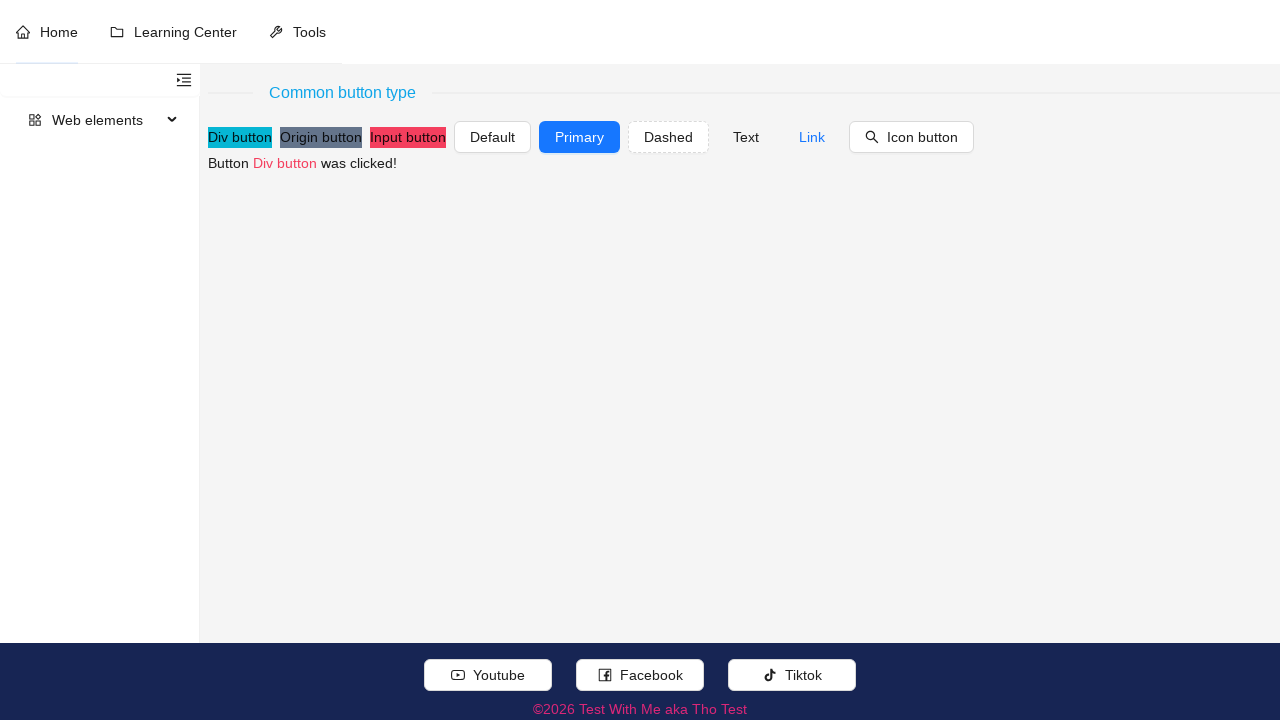

Reloaded page for next button test
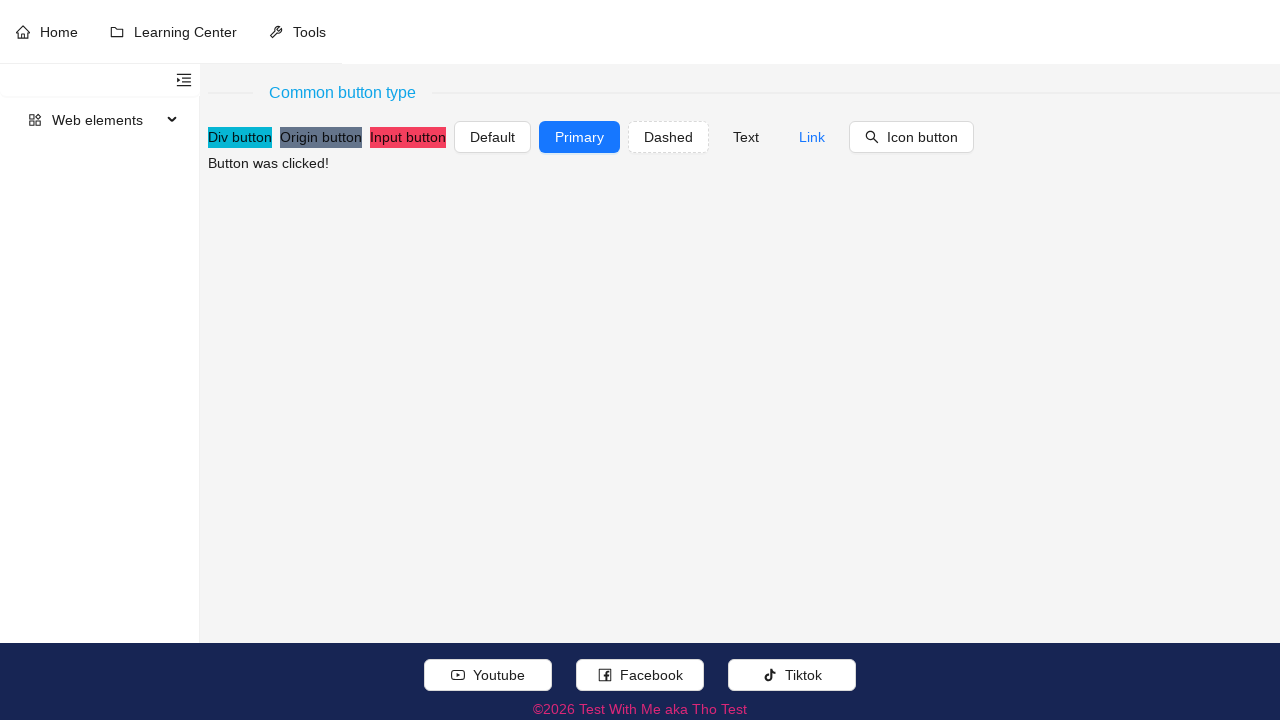

Clicked 'Primary' button at (580, 137) on //button[normalize-space() ='Primary'] | //*[@role = 'button' and normalize-spac
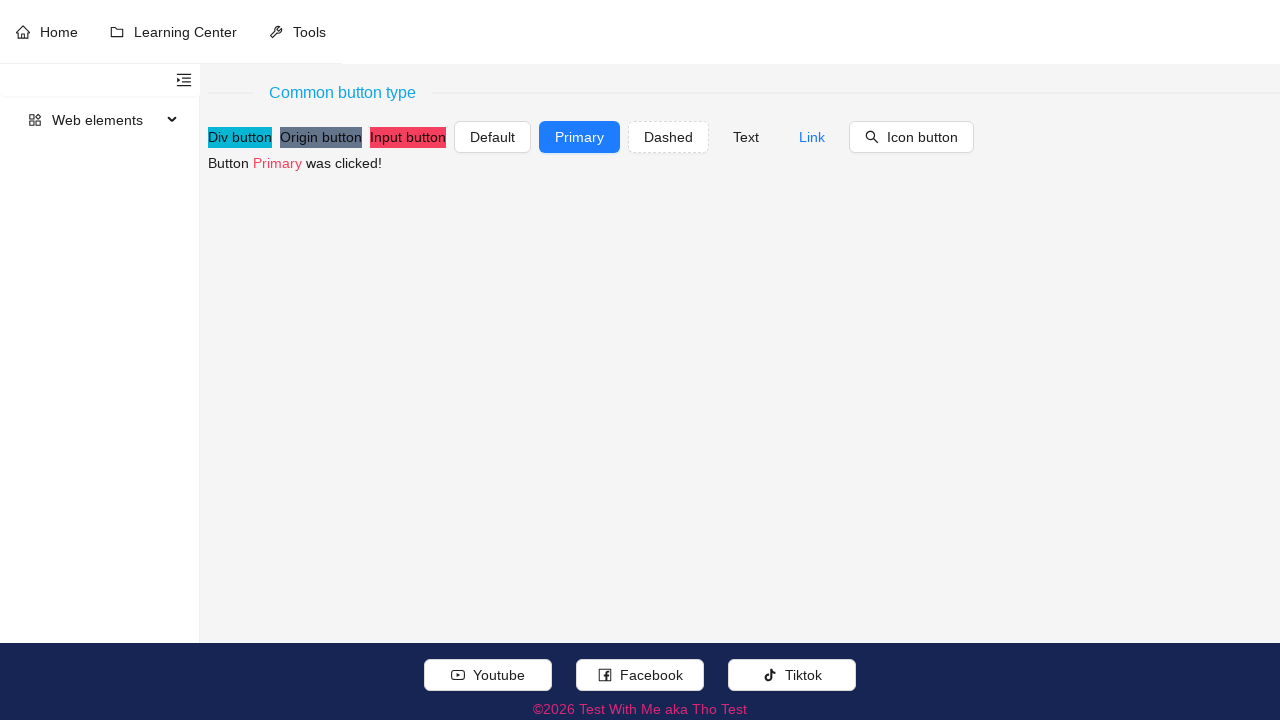

Success message appeared confirming 'Primary' button was clicked
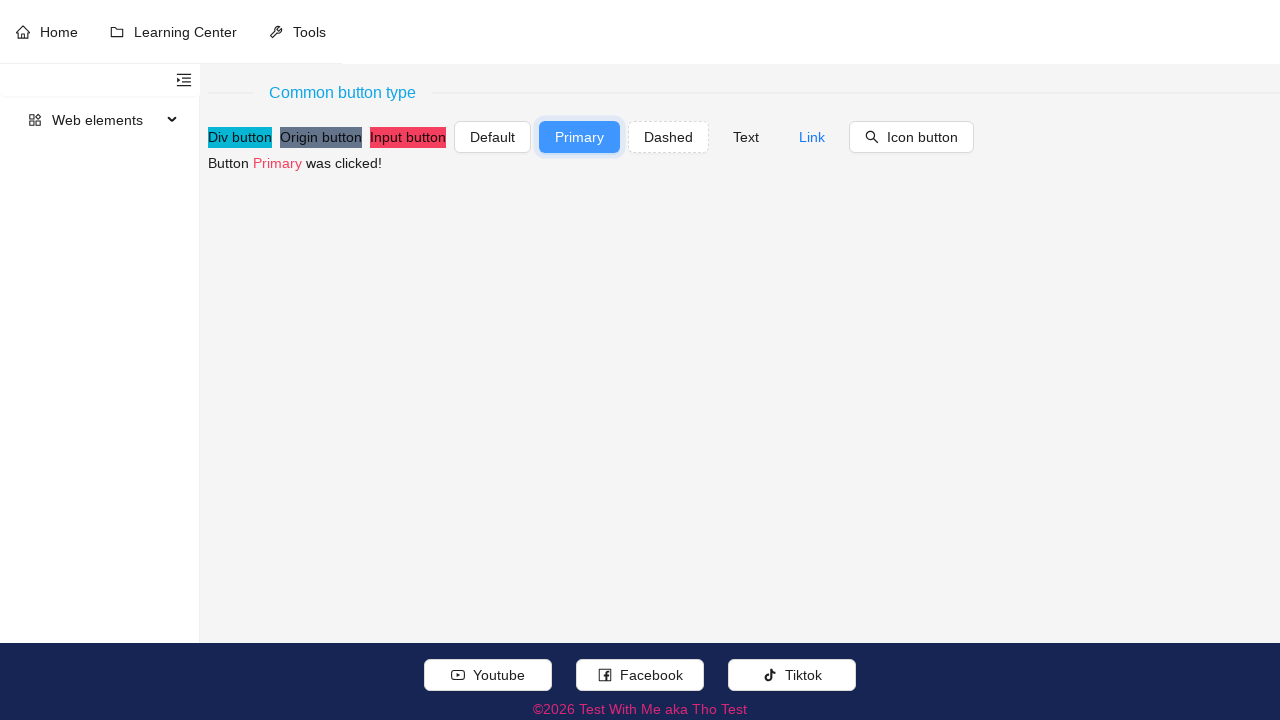

Reloaded page for next button test
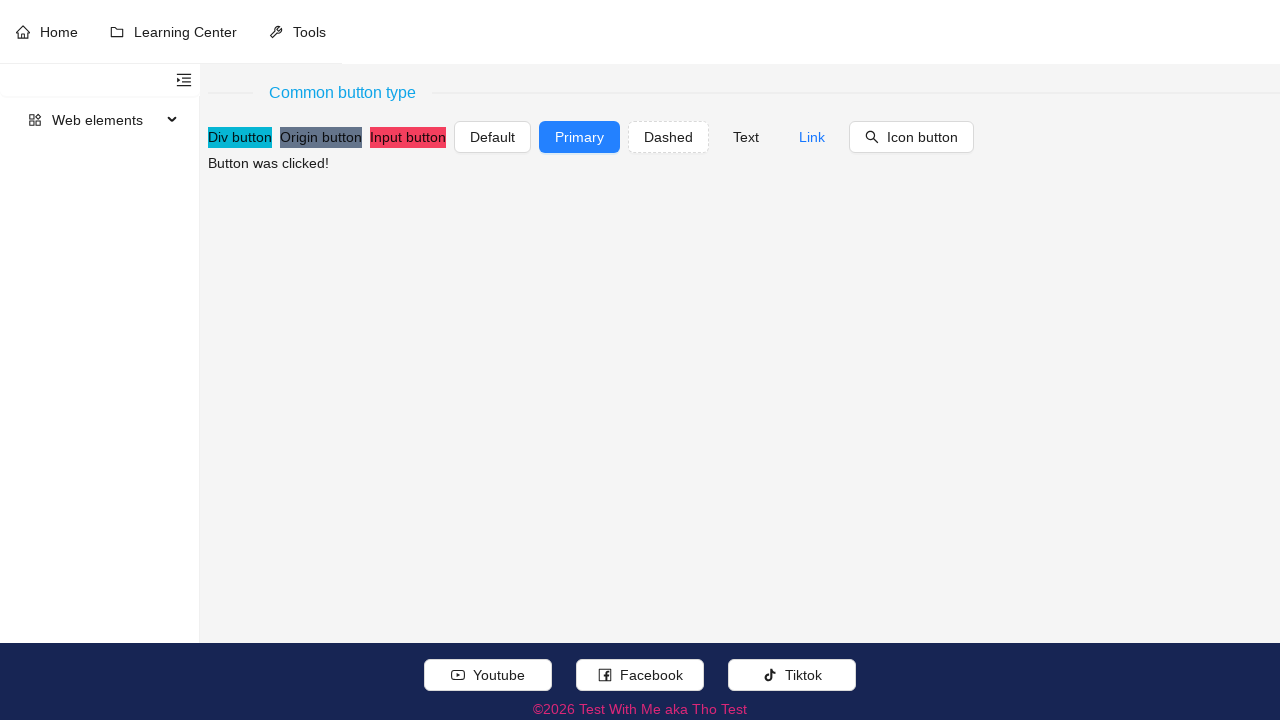

Clicked 'Input button' button at (408, 137) on //button[normalize-space() ='Input button'] | //*[@role = 'button' and normalize
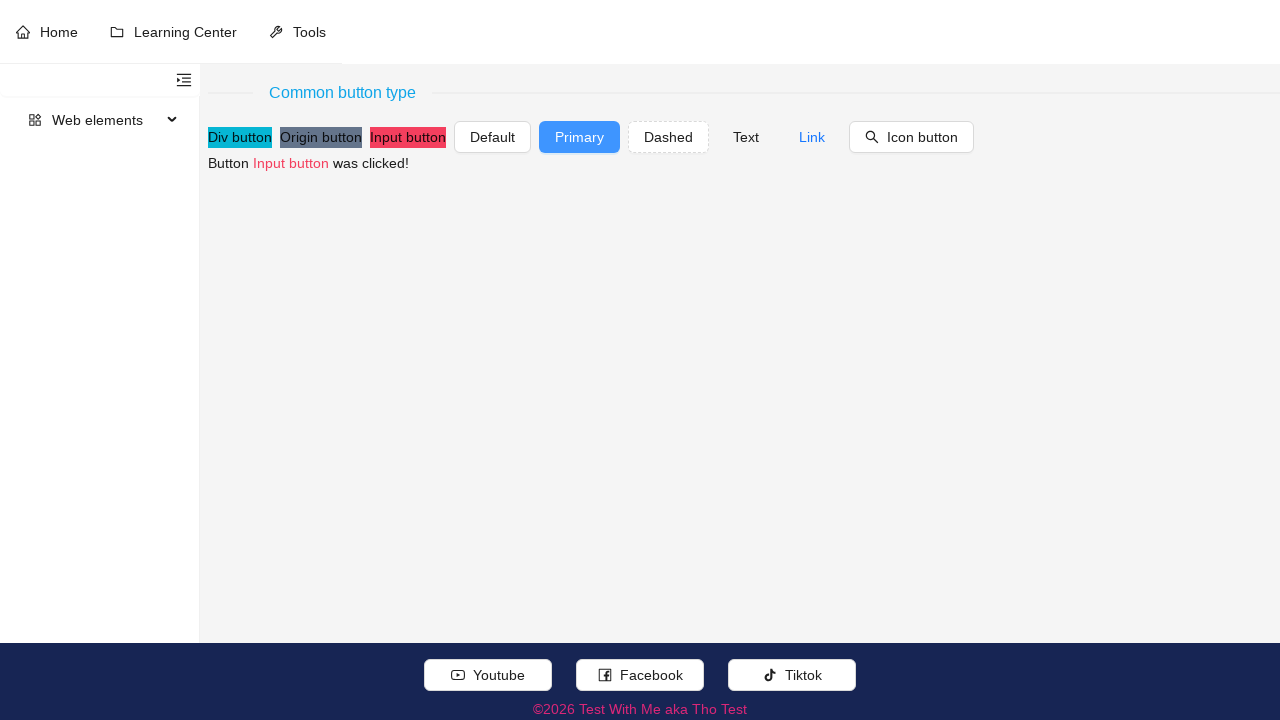

Success message appeared confirming 'Input button' button was clicked
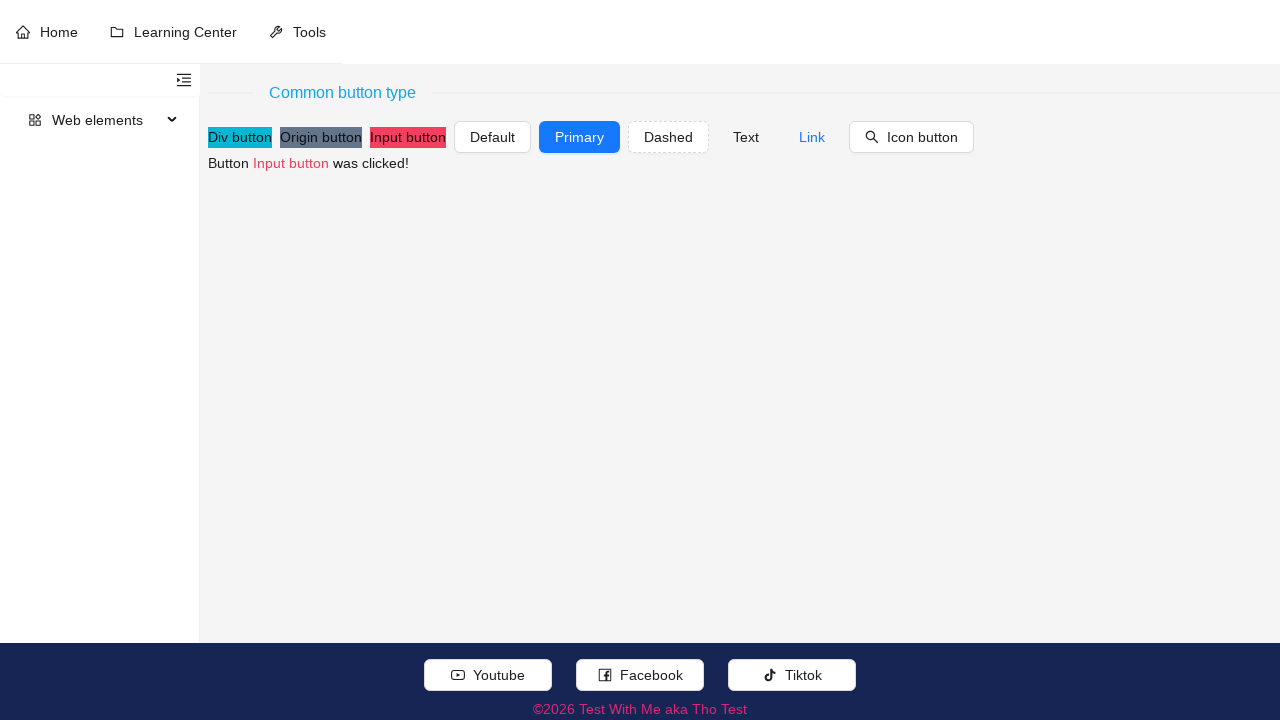

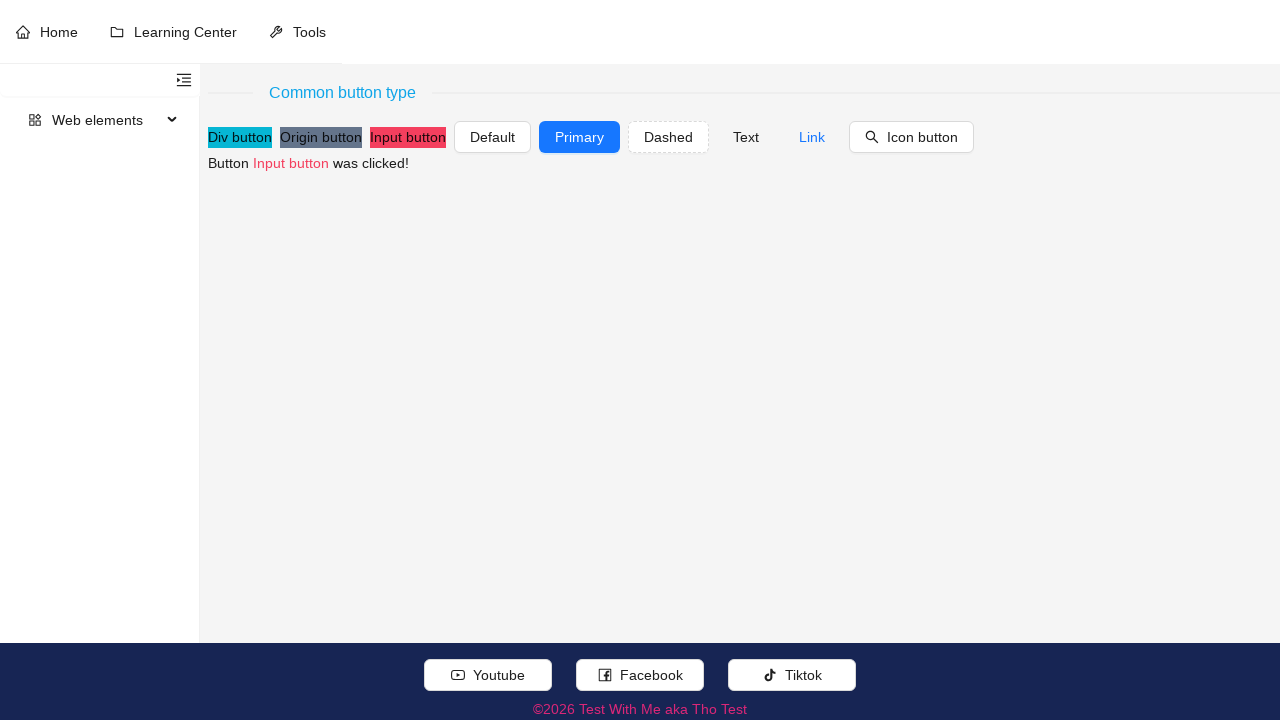